Clicks a button that opens a new tab, switches to it, verifies content, and closes it

Starting URL: https://demoqa.com/browser-windows

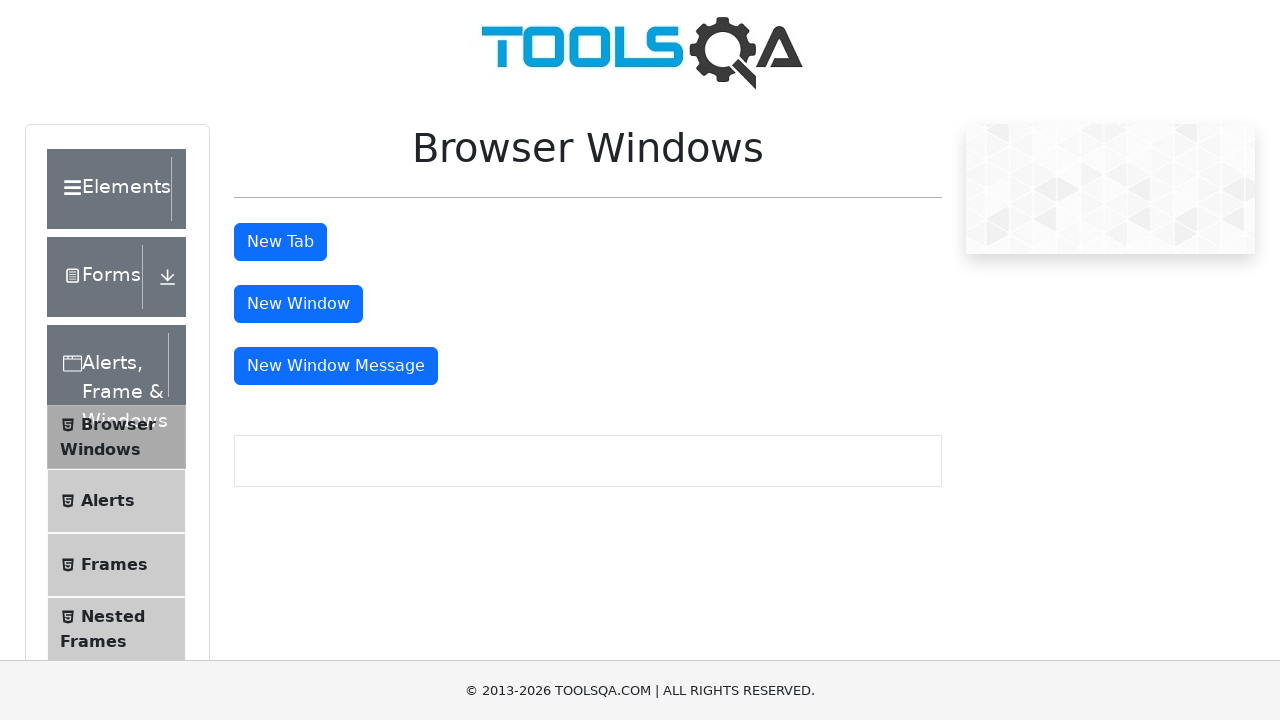

Clicked button to open new tab at (280, 242) on #tabButton
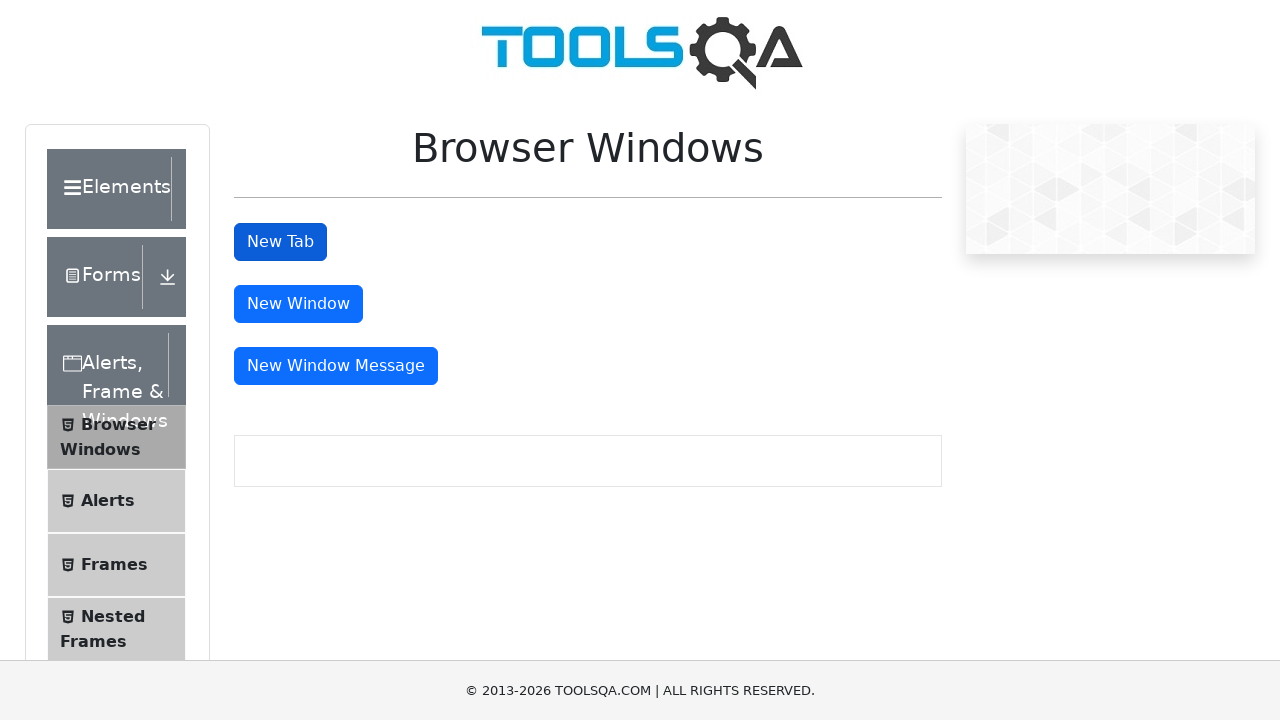

New tab opened and captured
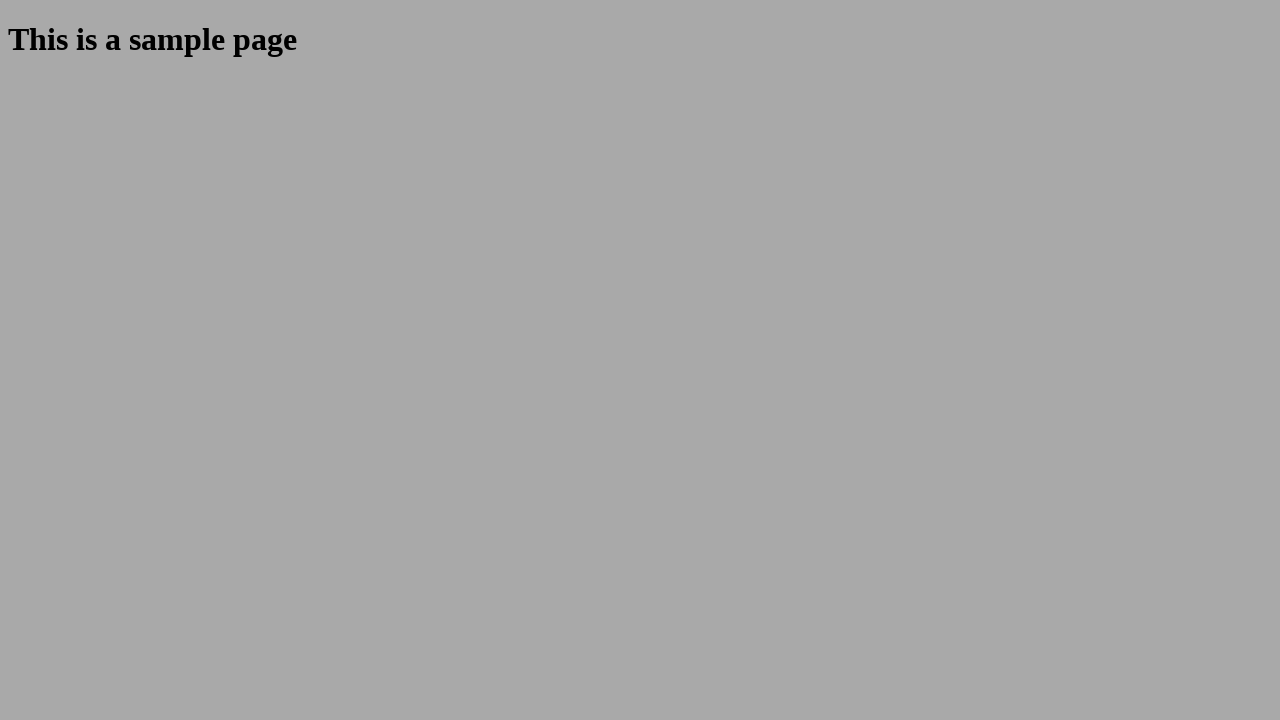

New tab page fully loaded
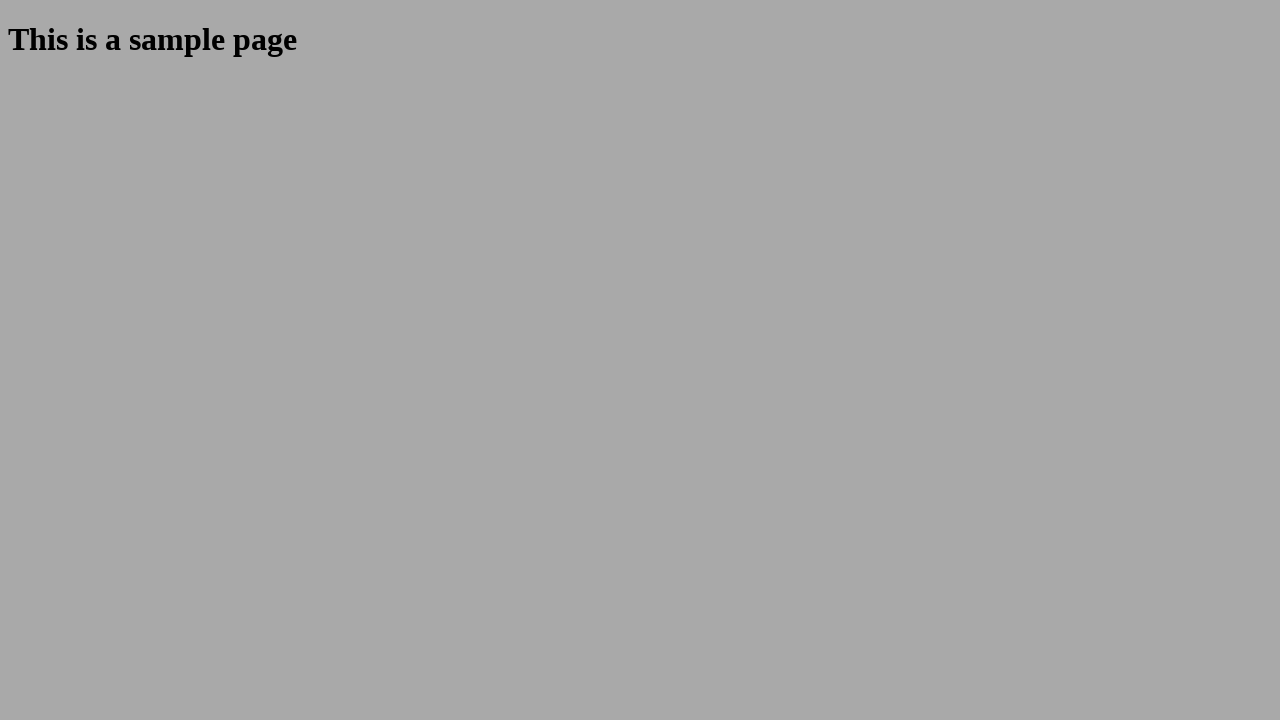

Retrieved new tab title: 
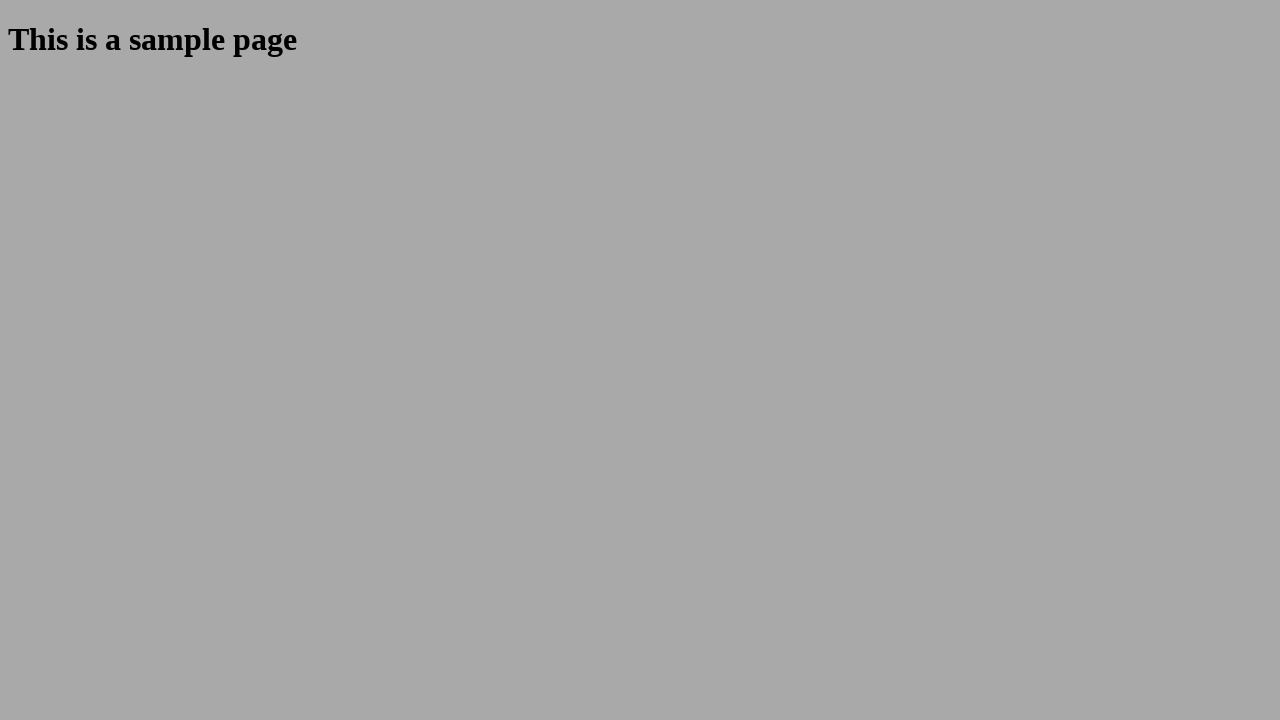

Retrieved heading text: This is a sample page
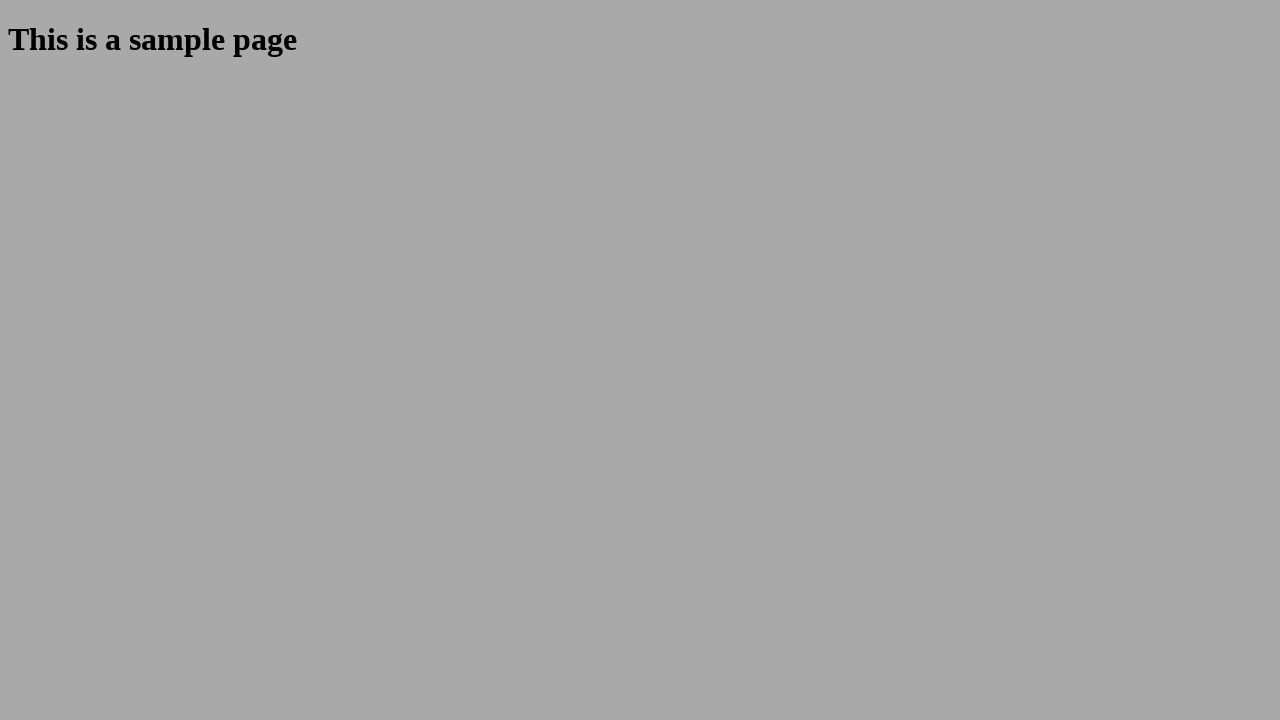

Verified that heading contains 'sample'
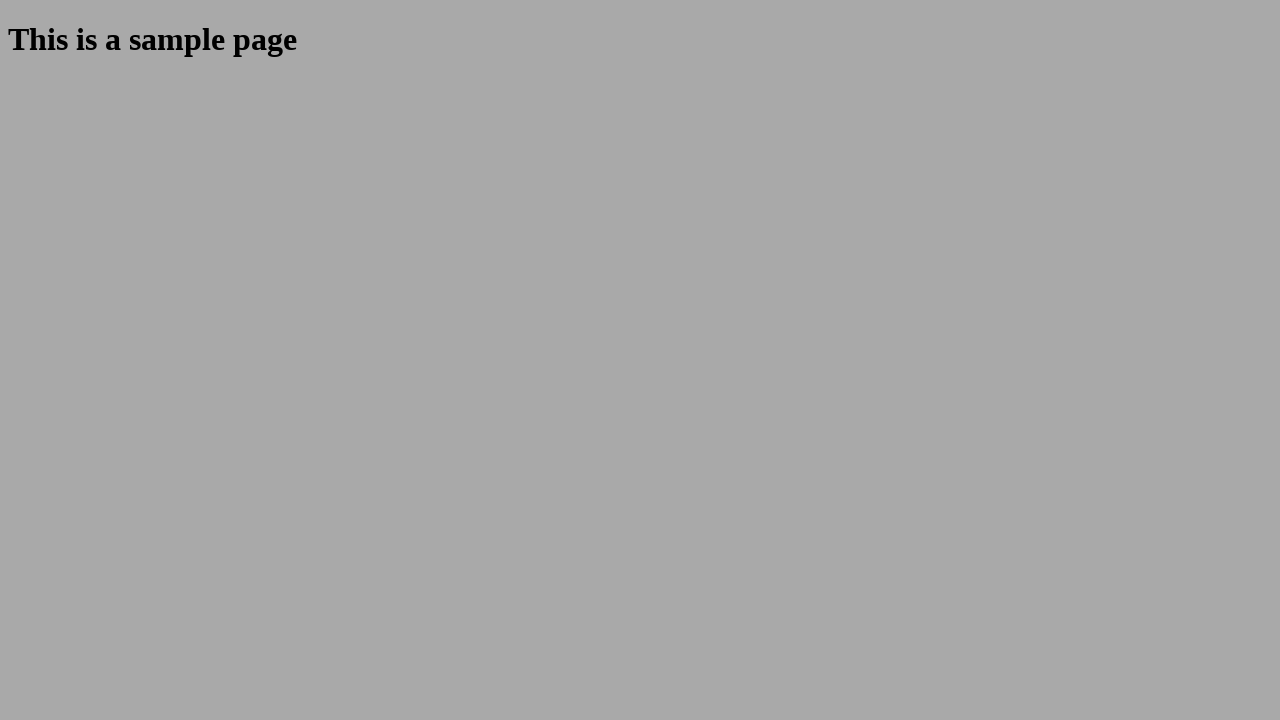

Closed the new tab
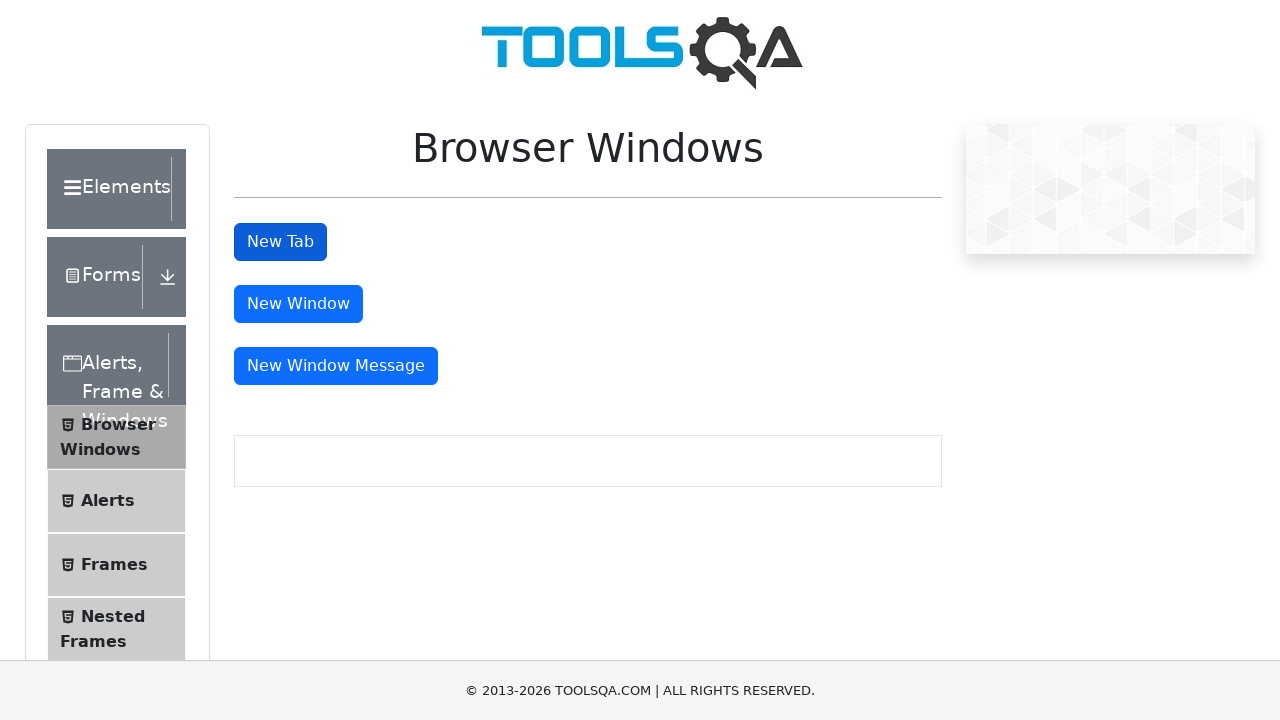

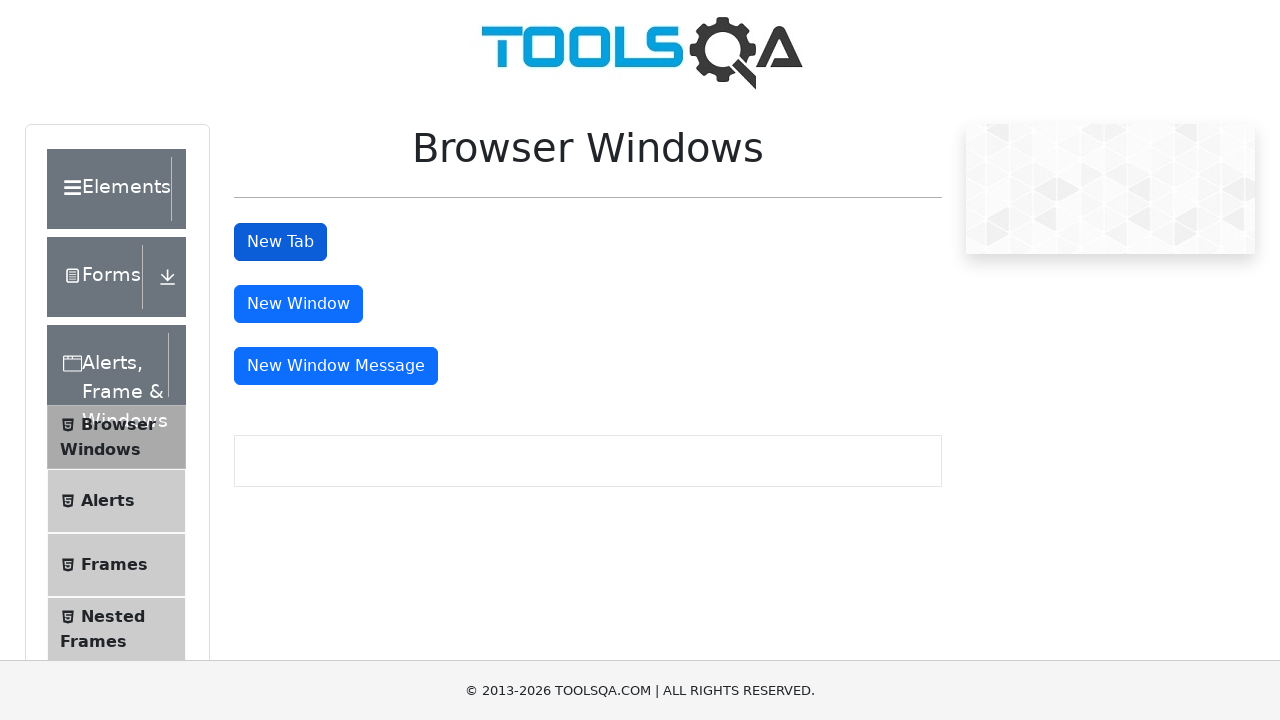